Tests filling out a complete text box form with name, email, current address, and permanent address fields, then submits and verifies all values are displayed correctly.

Starting URL: https://demoqa.com/text-box

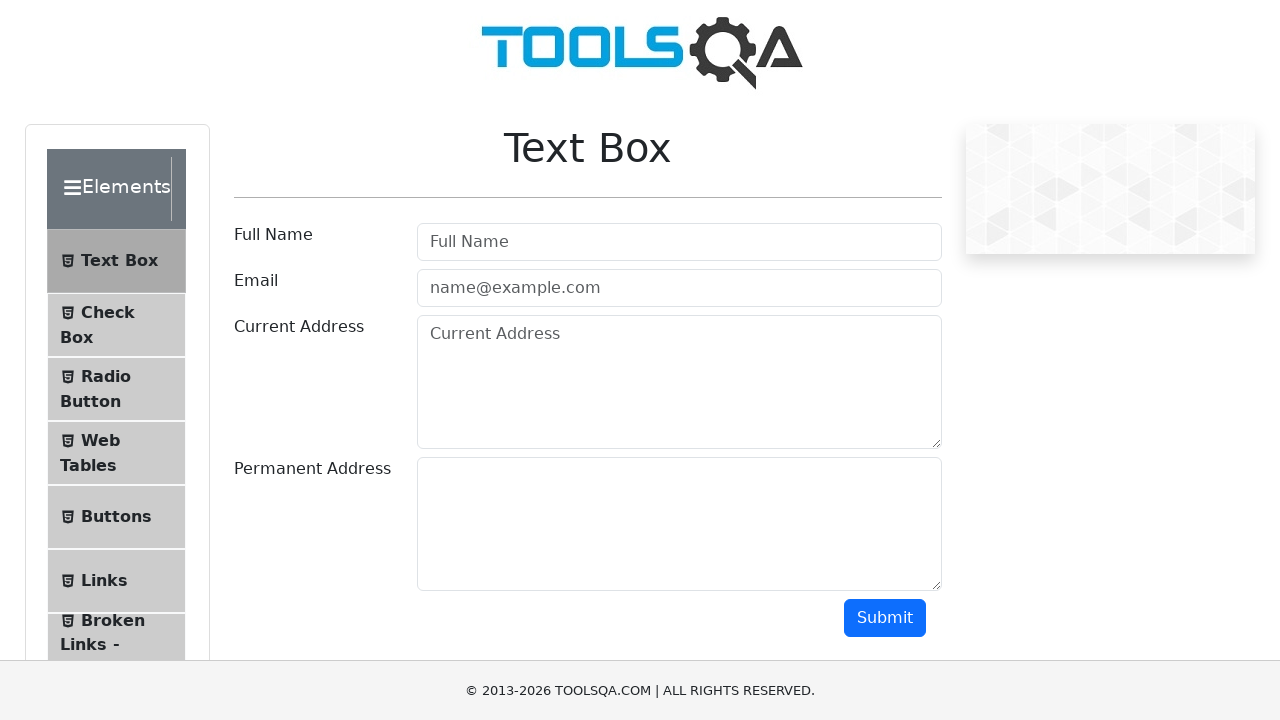

Removed ad element to avoid interference
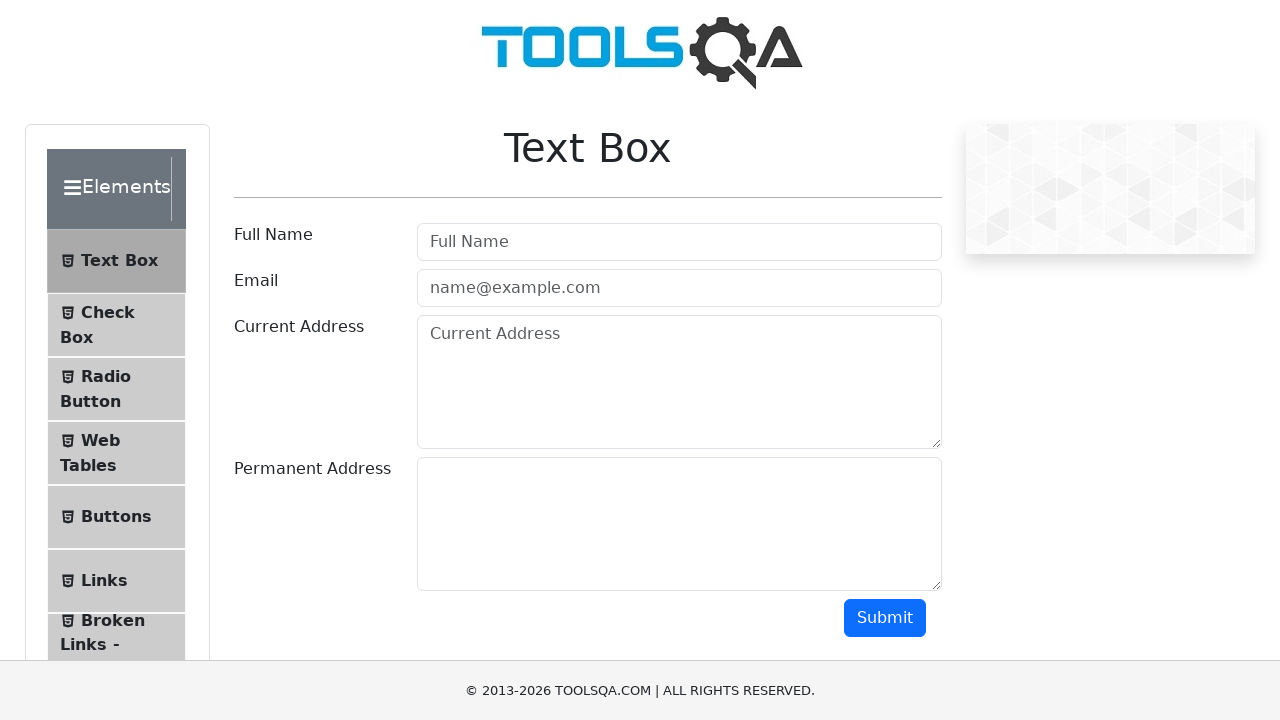

Clicked on the username field at (679, 242) on #userName
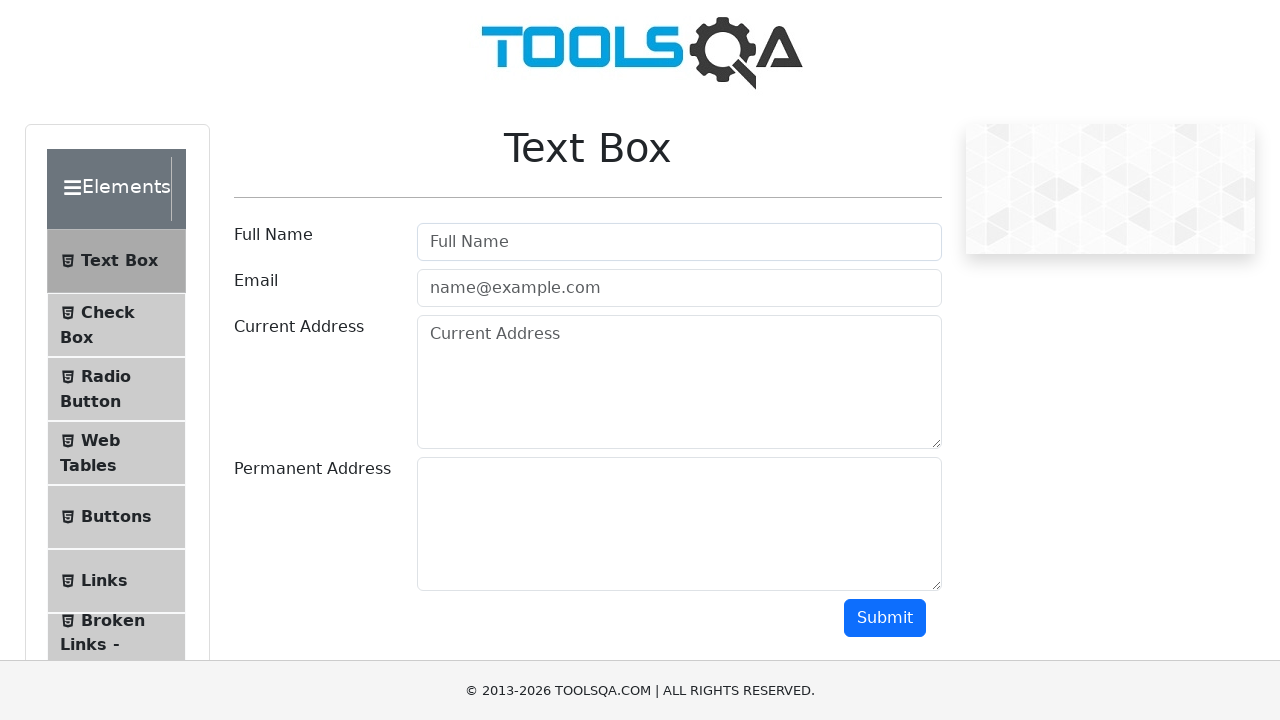

Filled username field with 'Ivan Ivanovich' on #userName
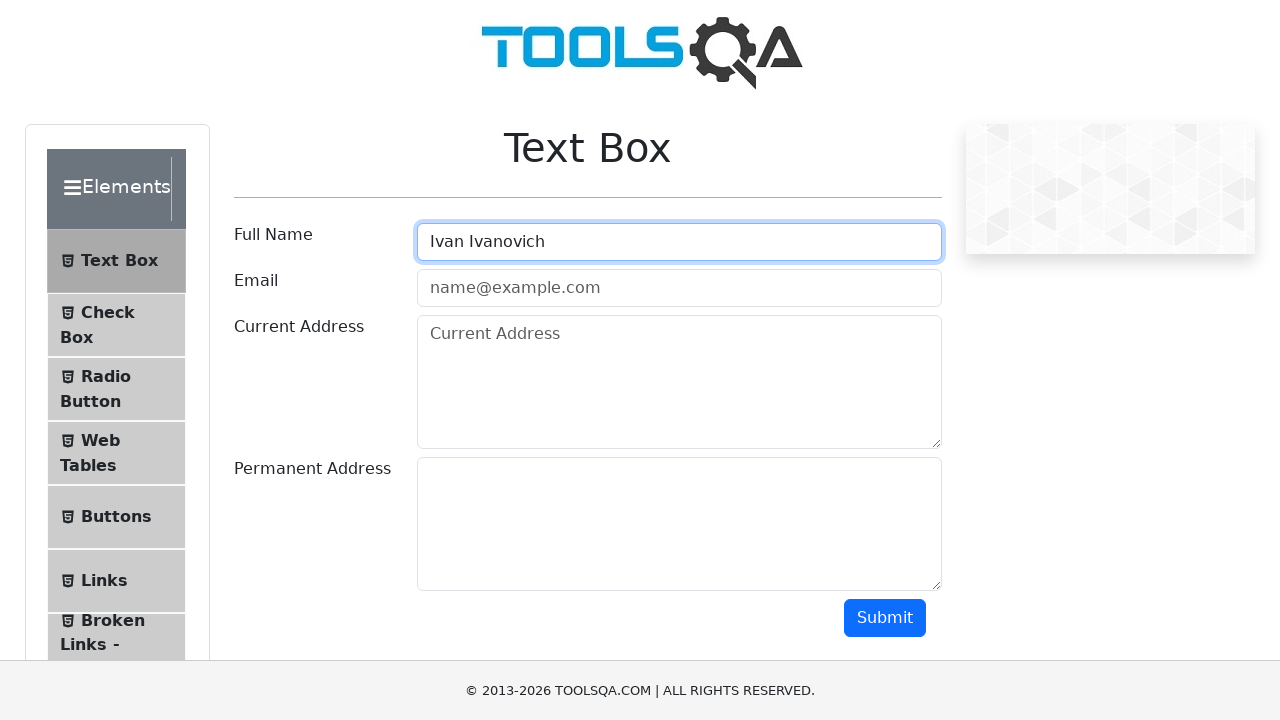

Clicked on the email field at (679, 288) on #userEmail
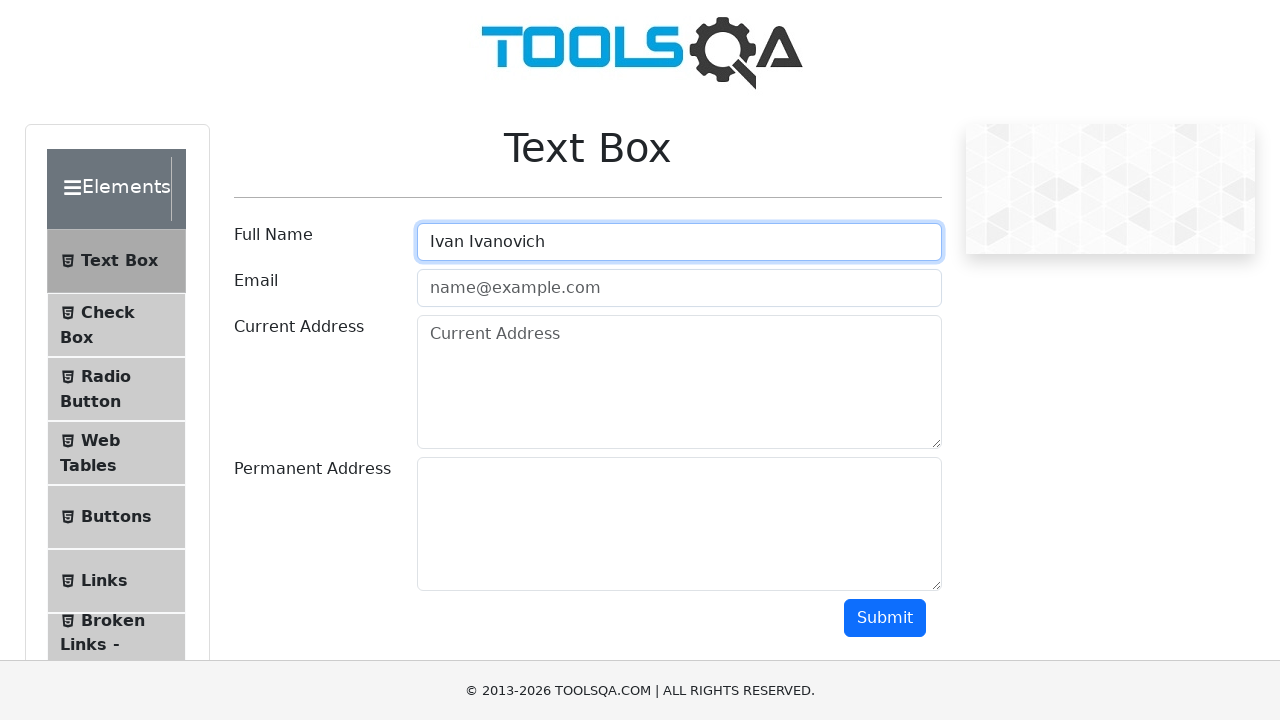

Filled email field with 'test@test.ts' on #userEmail
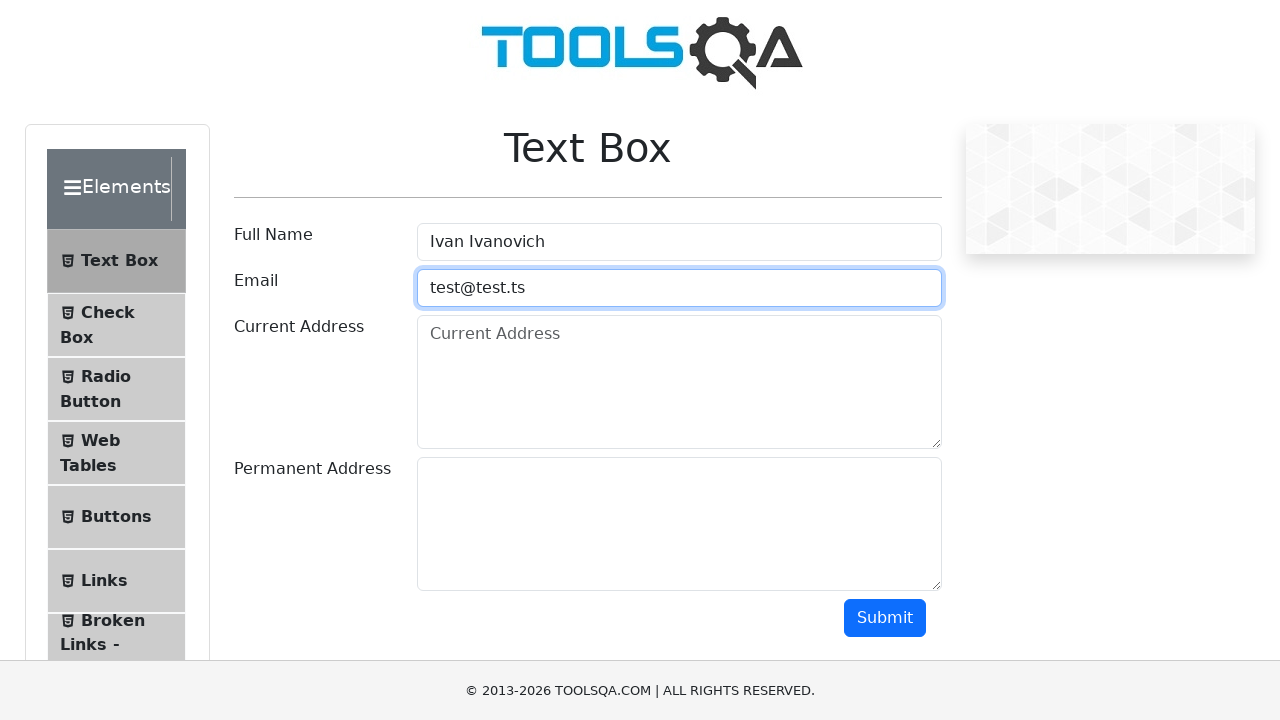

Clicked on the current address field at (679, 382) on #currentAddress
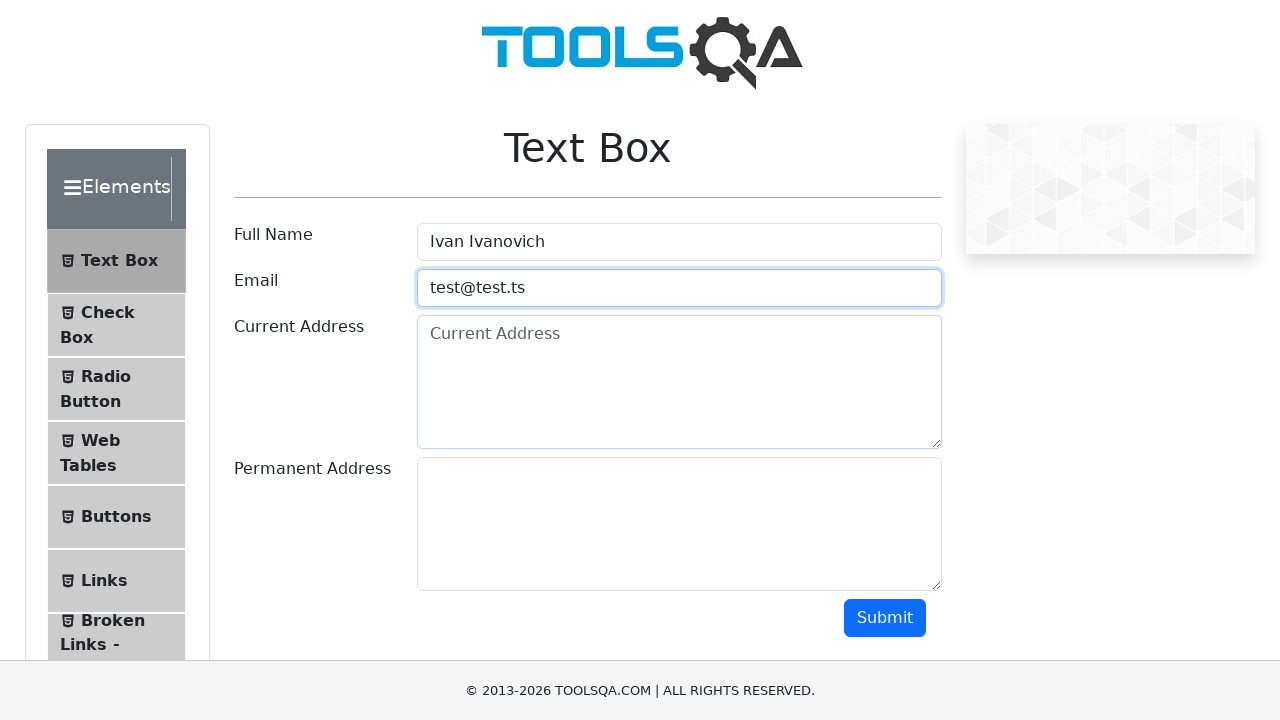

Filled current address field with 'Gorkog, 1' on #currentAddress
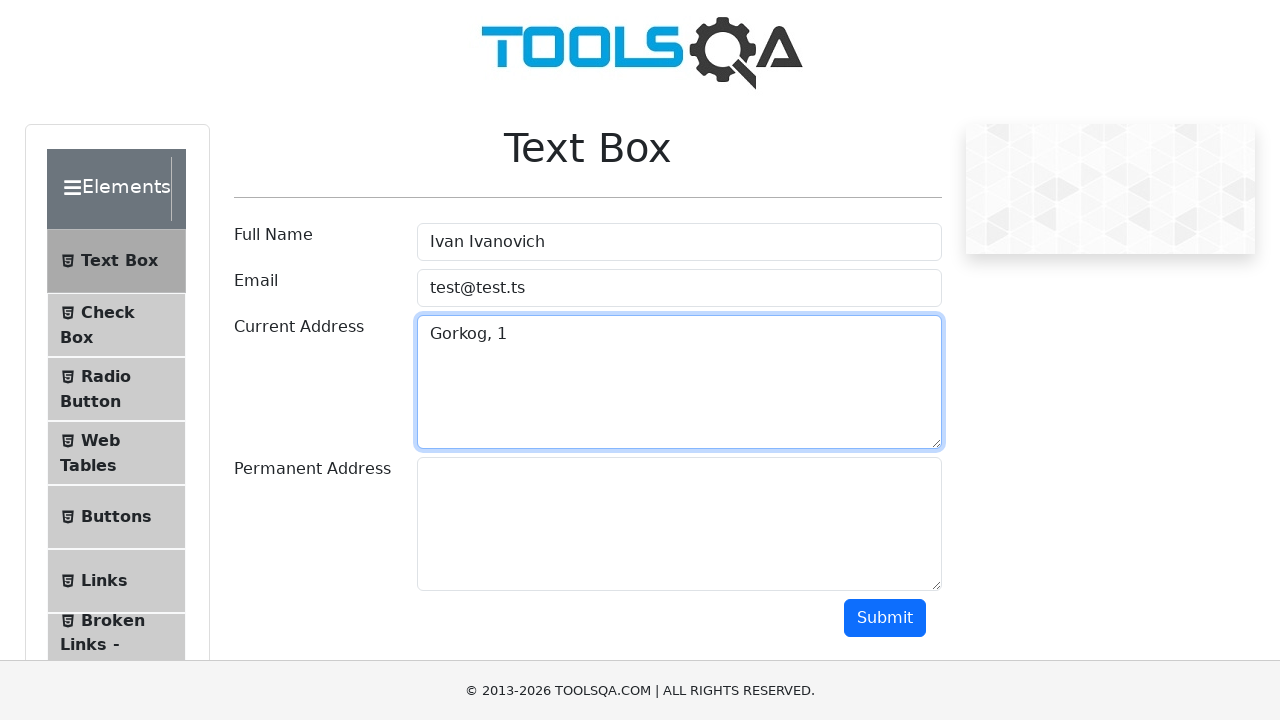

Clicked on the permanent address field at (679, 524) on #permanentAddress
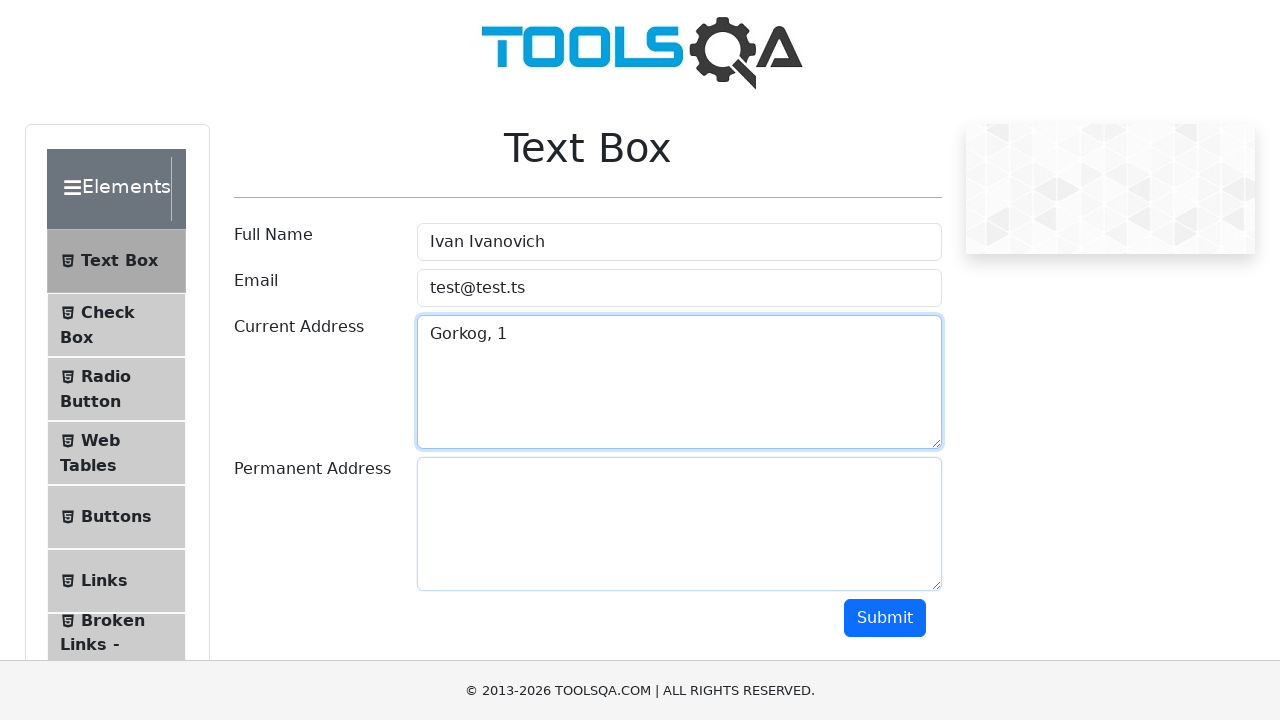

Filled permanent address field with 'Lenin, 12' on #permanentAddress
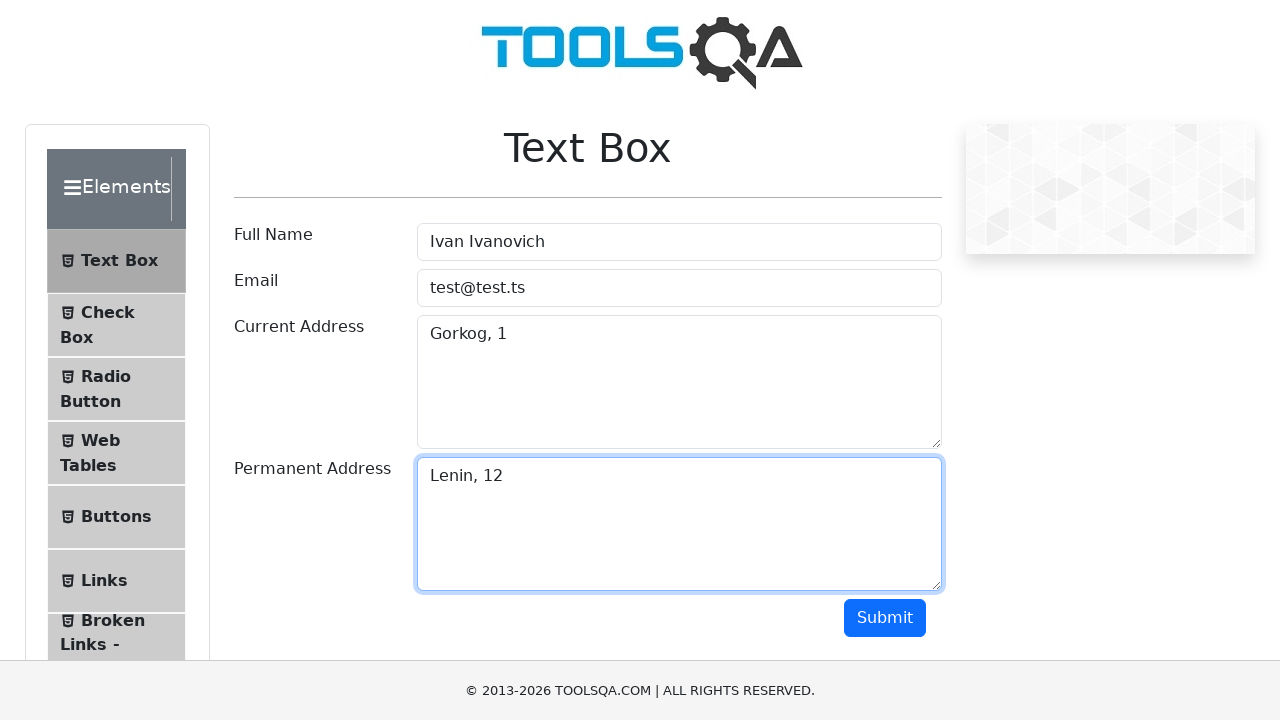

Clicked submit button to submit the form
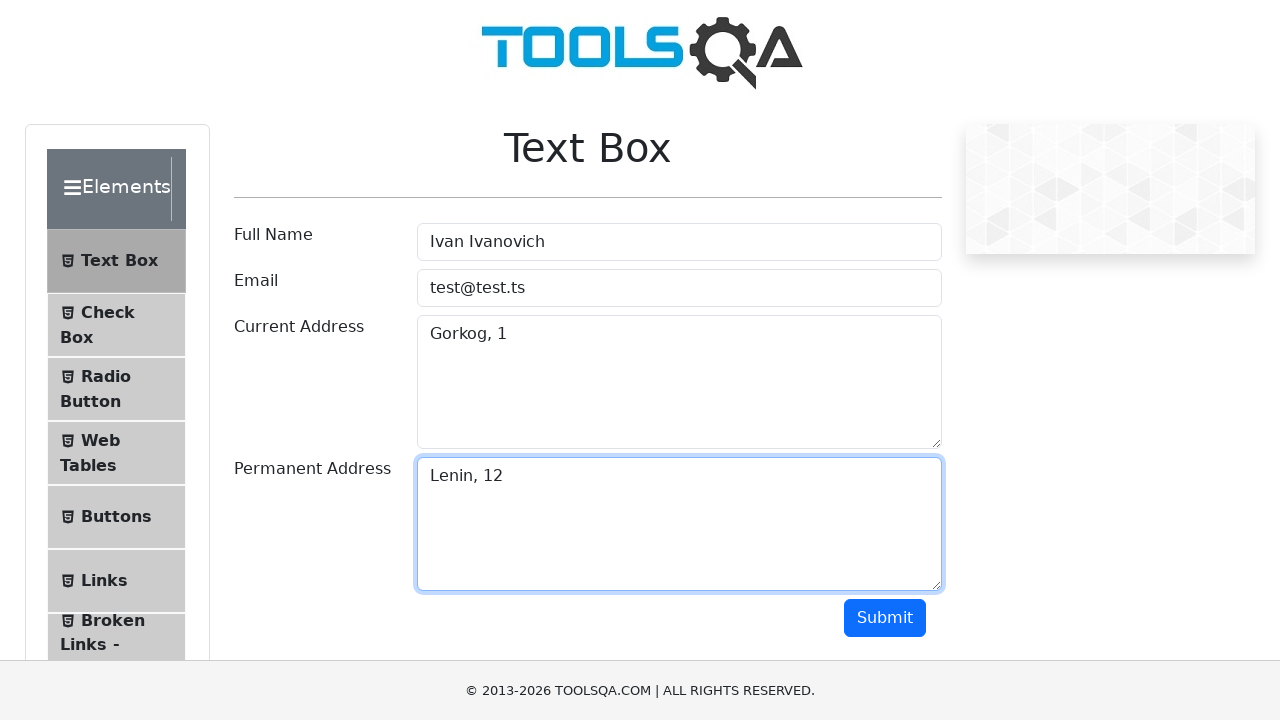

Name output field appeared after form submission
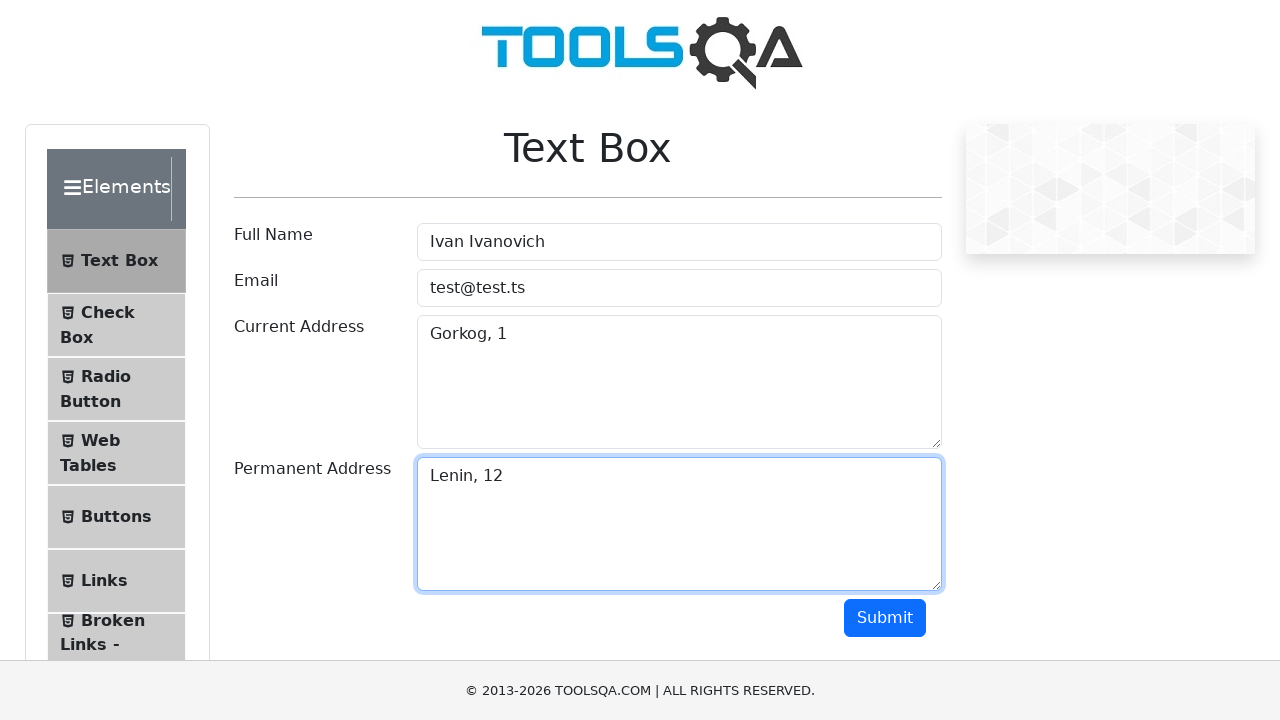

Email output field appeared after form submission
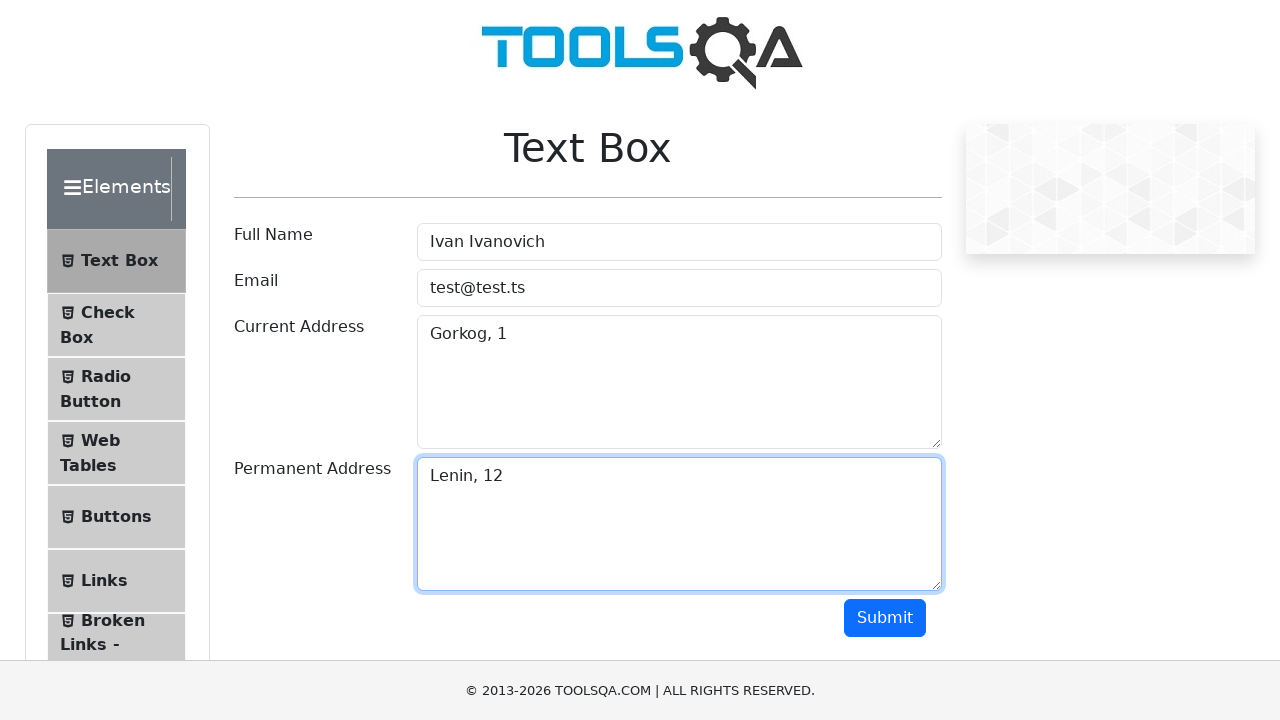

Current address output field appeared after form submission
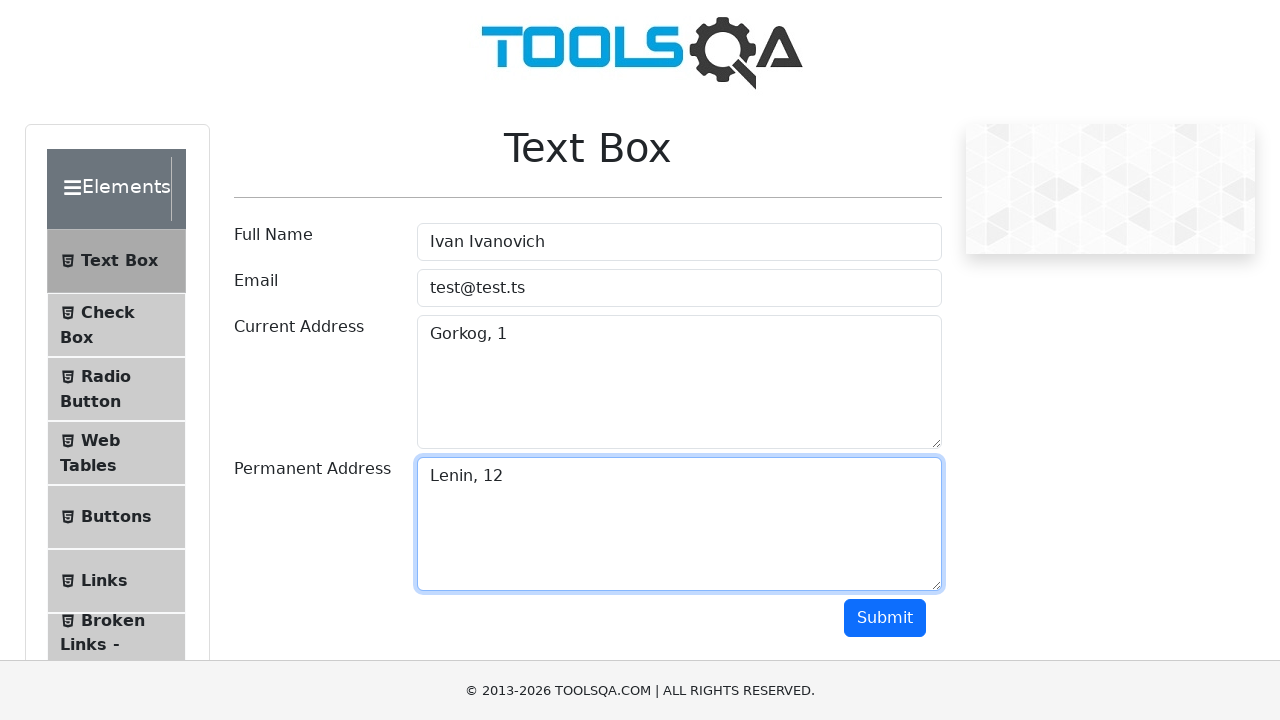

Permanent address output field appeared after form submission
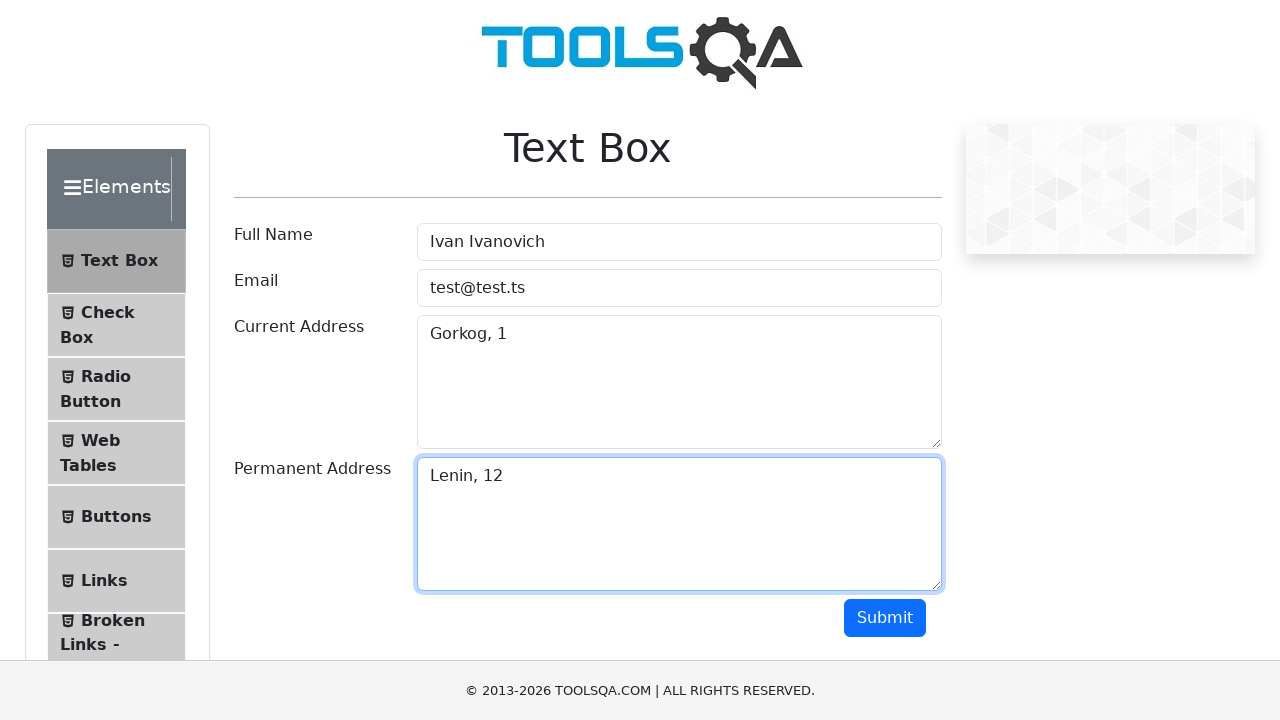

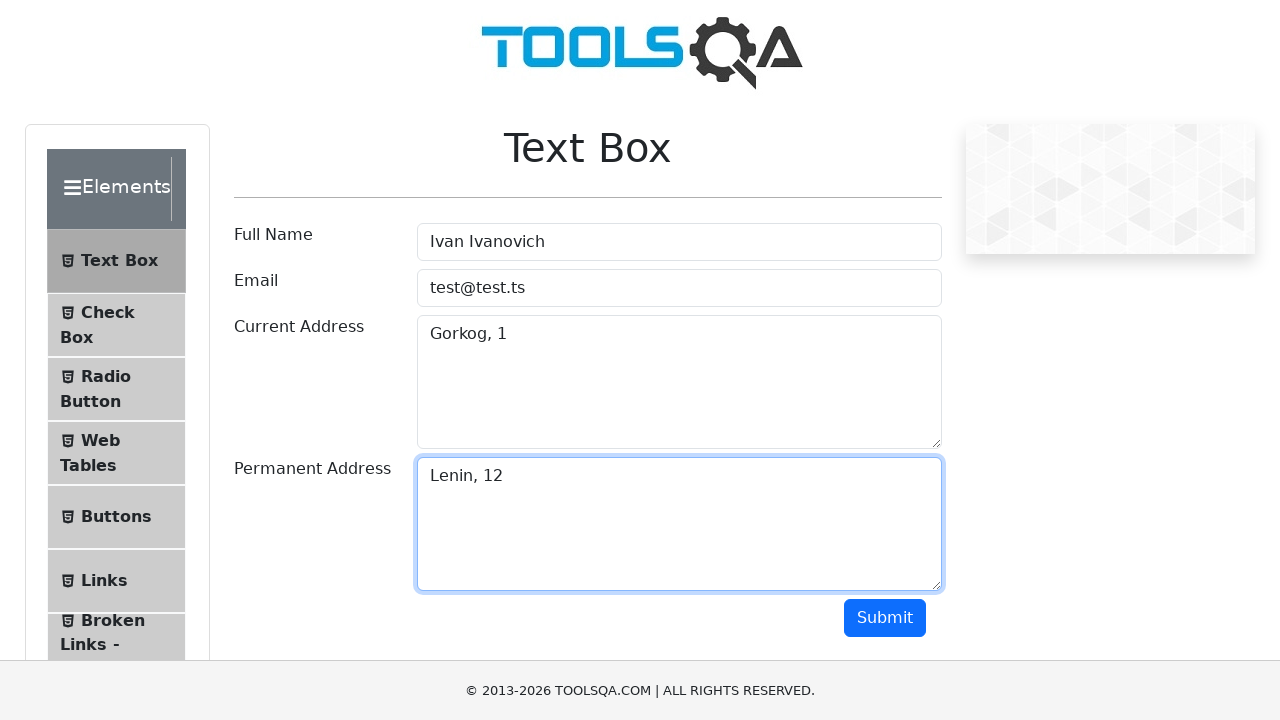